Tests registration form by filling in first name and last name fields on a demo automation testing site

Starting URL: http://demo.automationtesting.in/Register.html

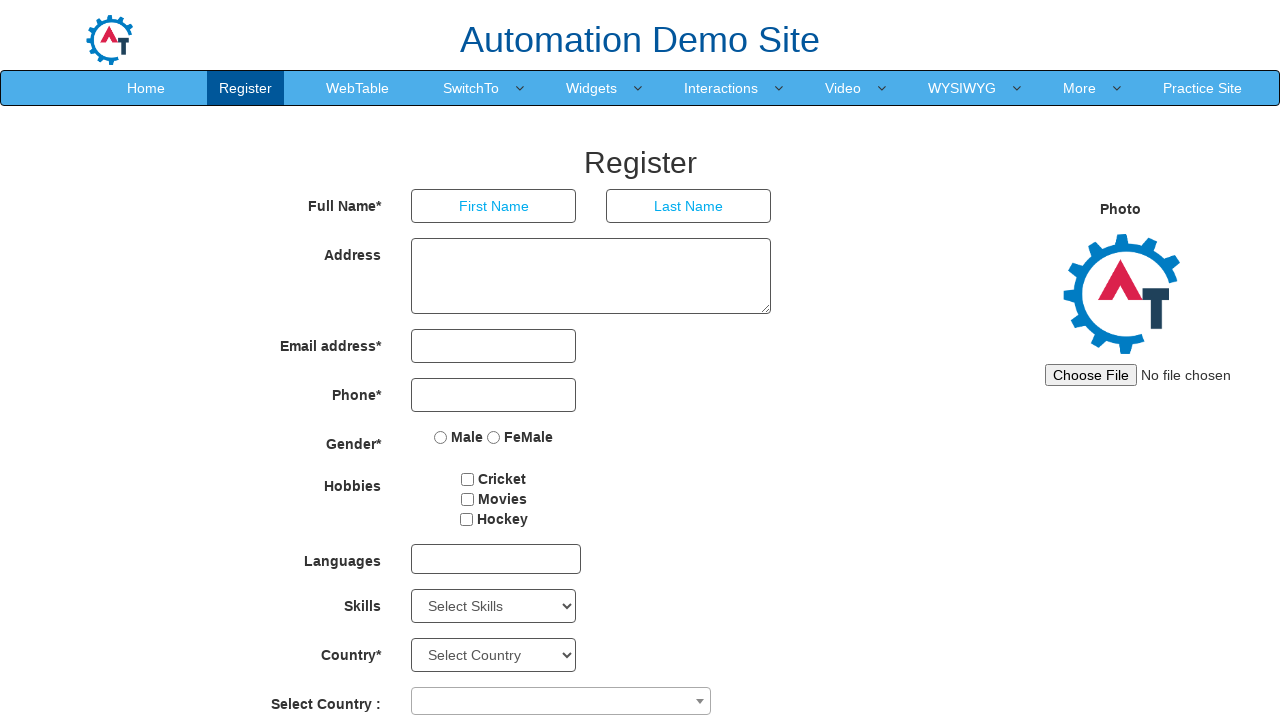

Navigated to registration form page
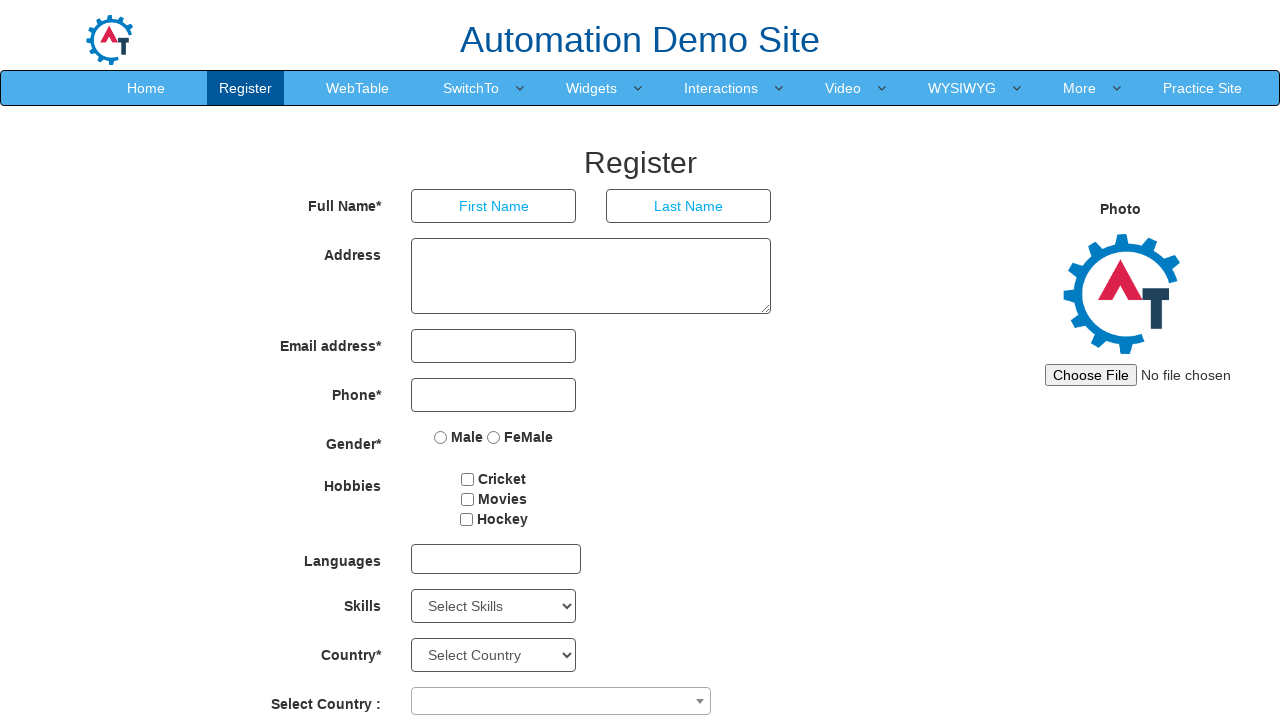

Filled first name field with 'Hello' on //input[@placeholder='First Name']
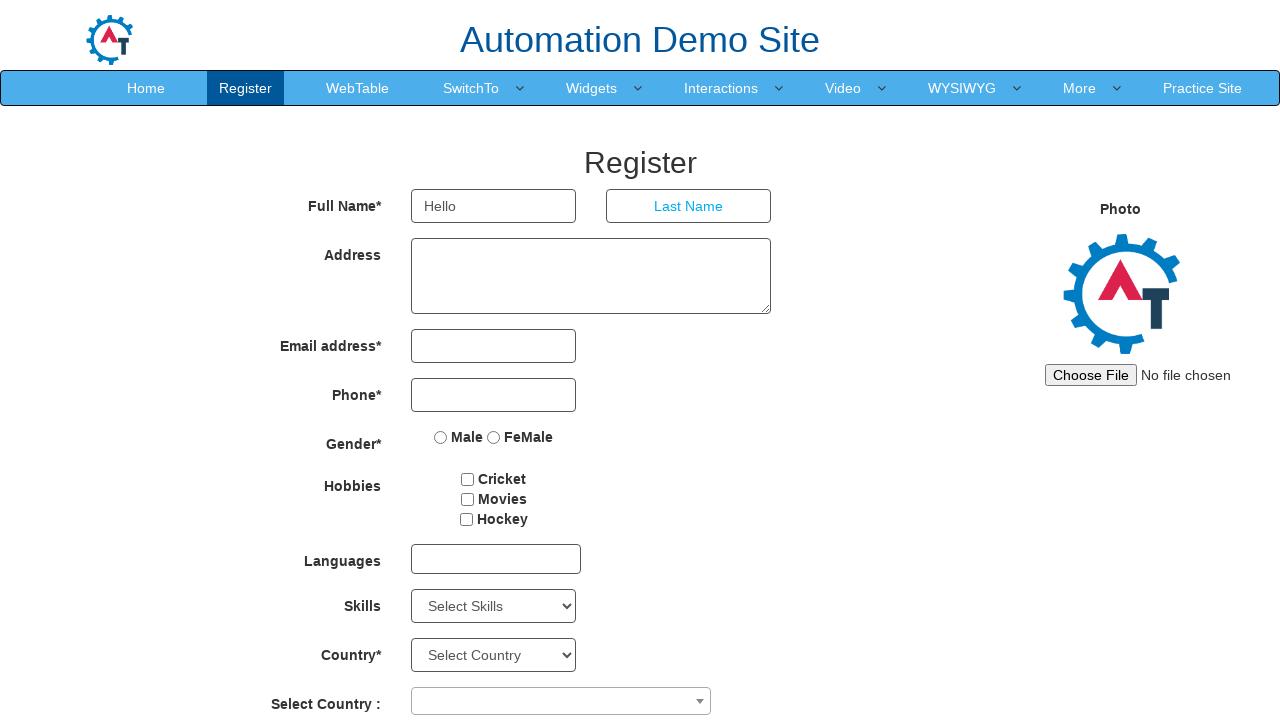

Filled last name field with 'Last' on //input[@placeholder='Last Name']
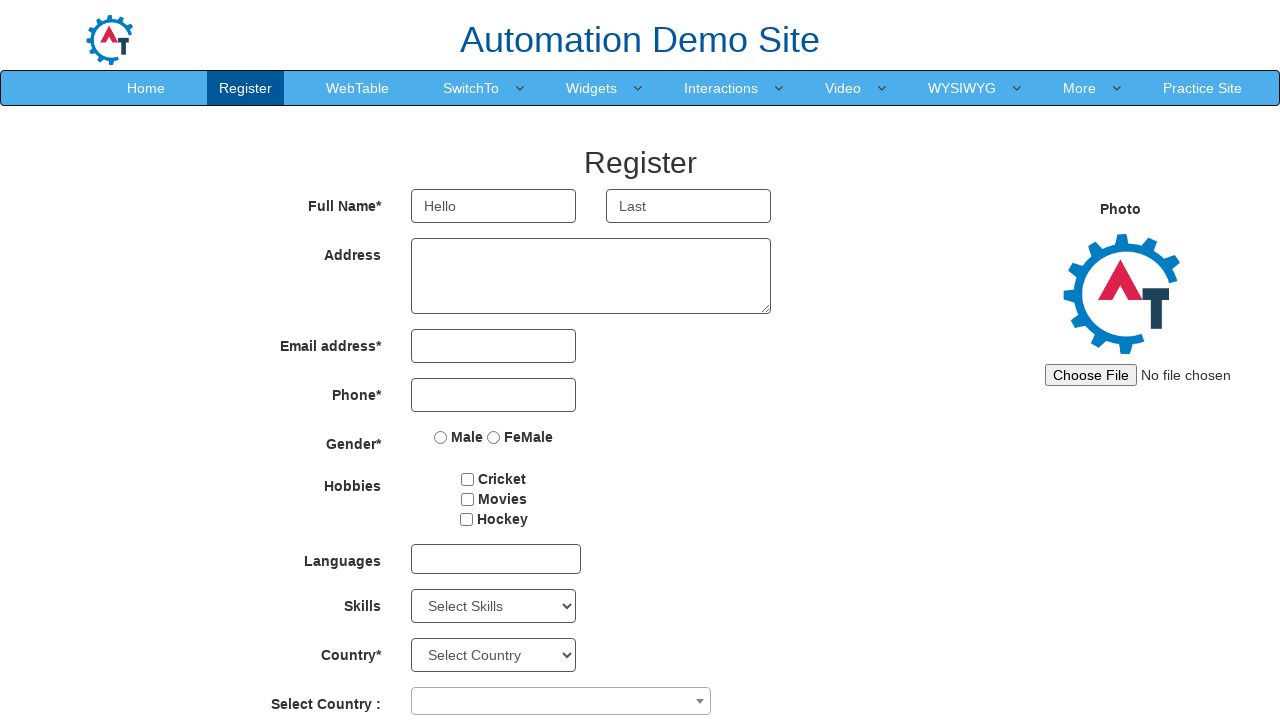

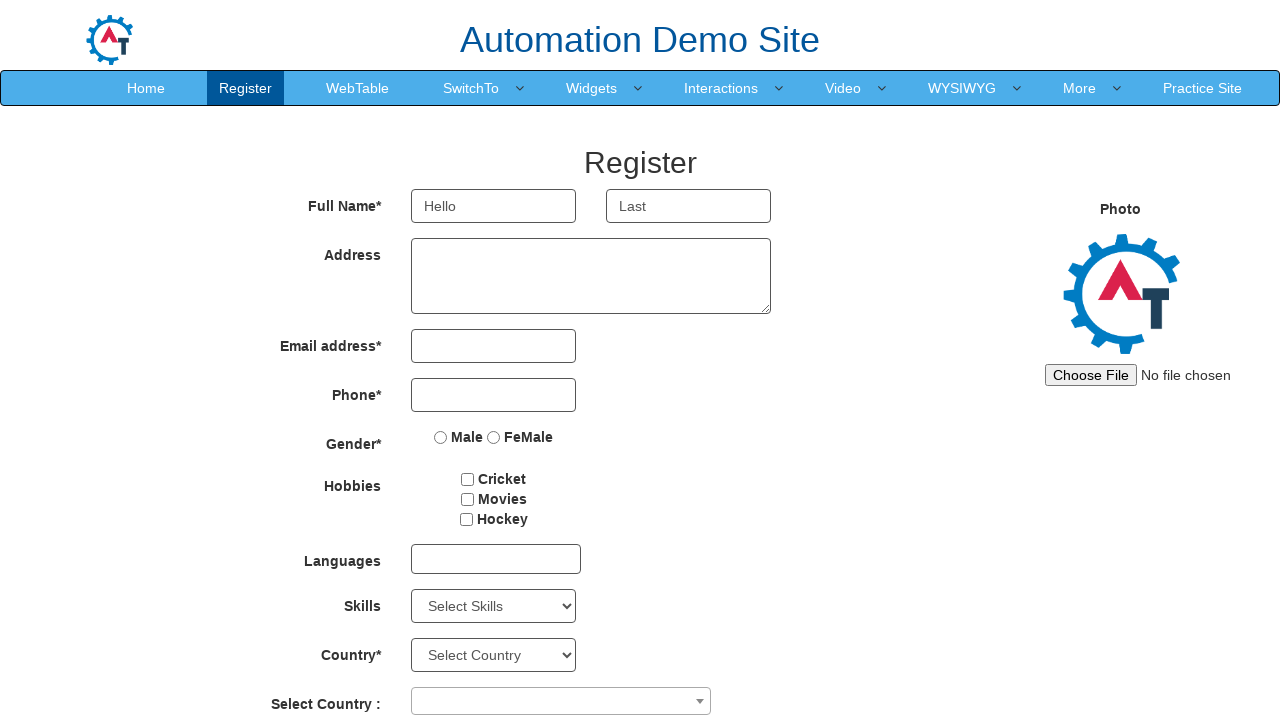